Fills out a registration form with required fields and verifies successful registration message

Starting URL: http://suninjuly.github.io/registration1.html

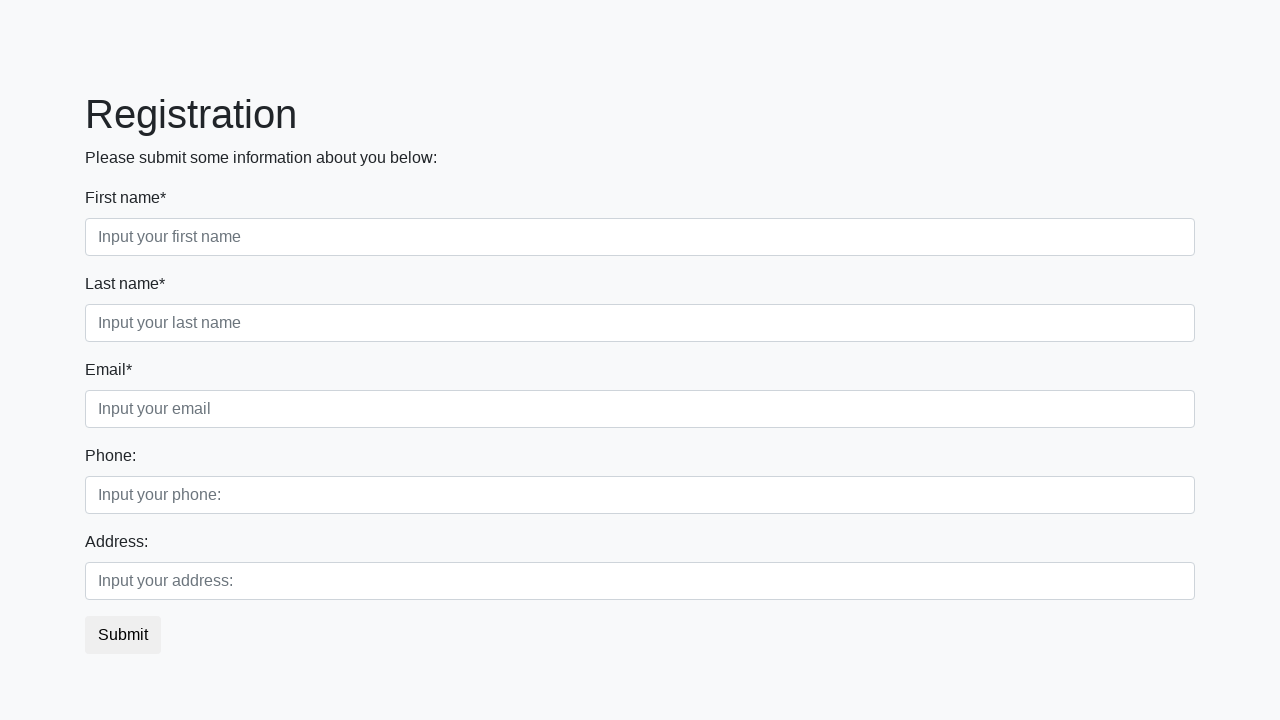

Filled first name field with 'John' on .first:required
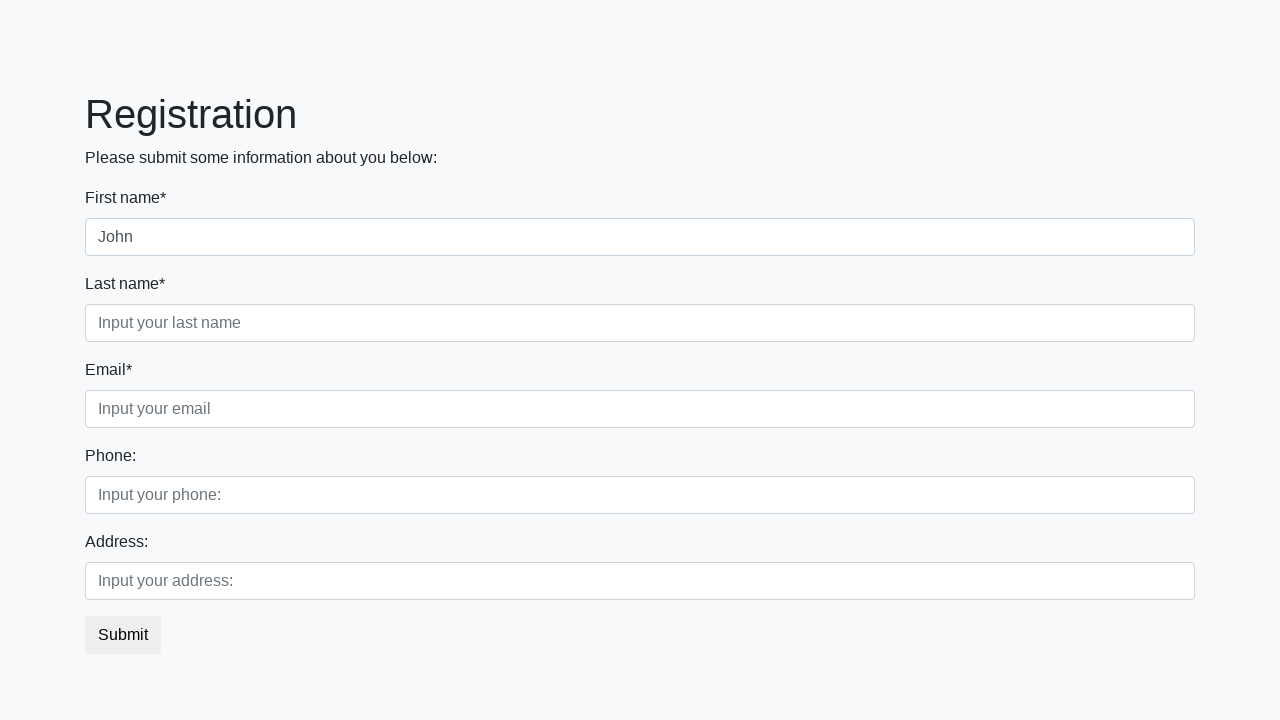

Filled last name field with 'Doe' on .second:required
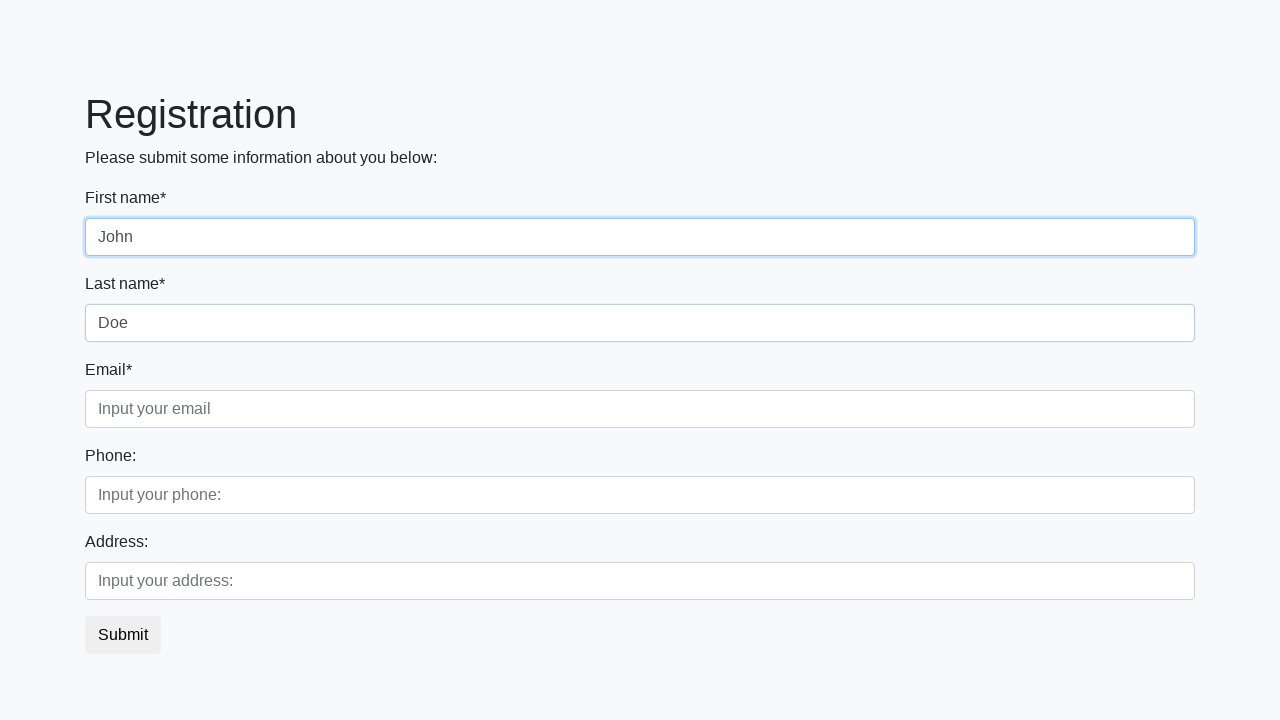

Filled email field with 'john.doe@example.com' on .third:required
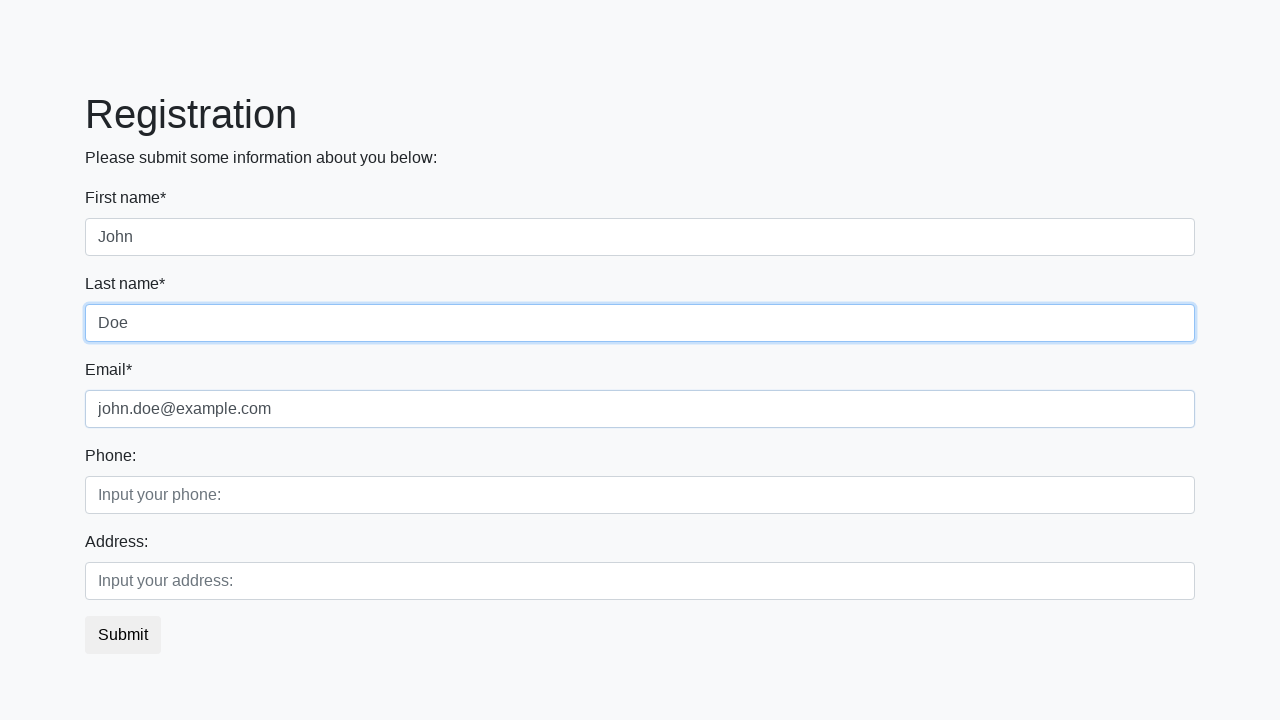

Clicked submit button to register at (123, 635) on .btn
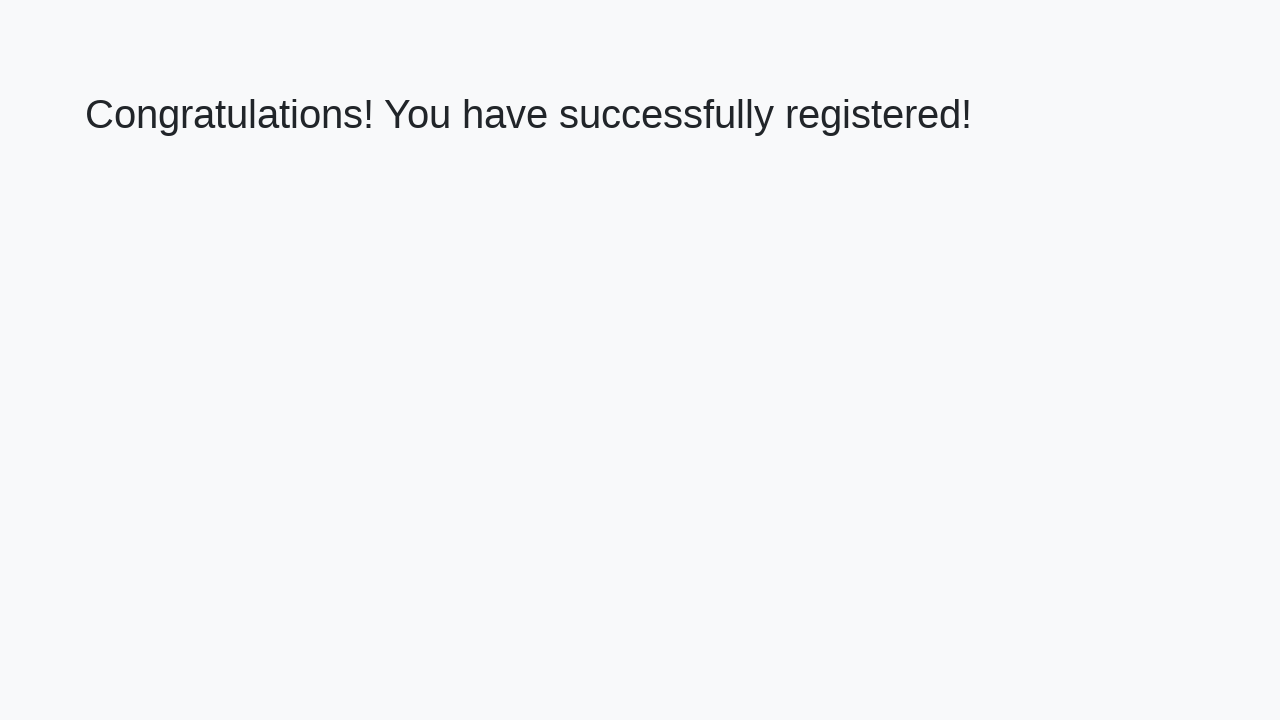

Retrieved success message text
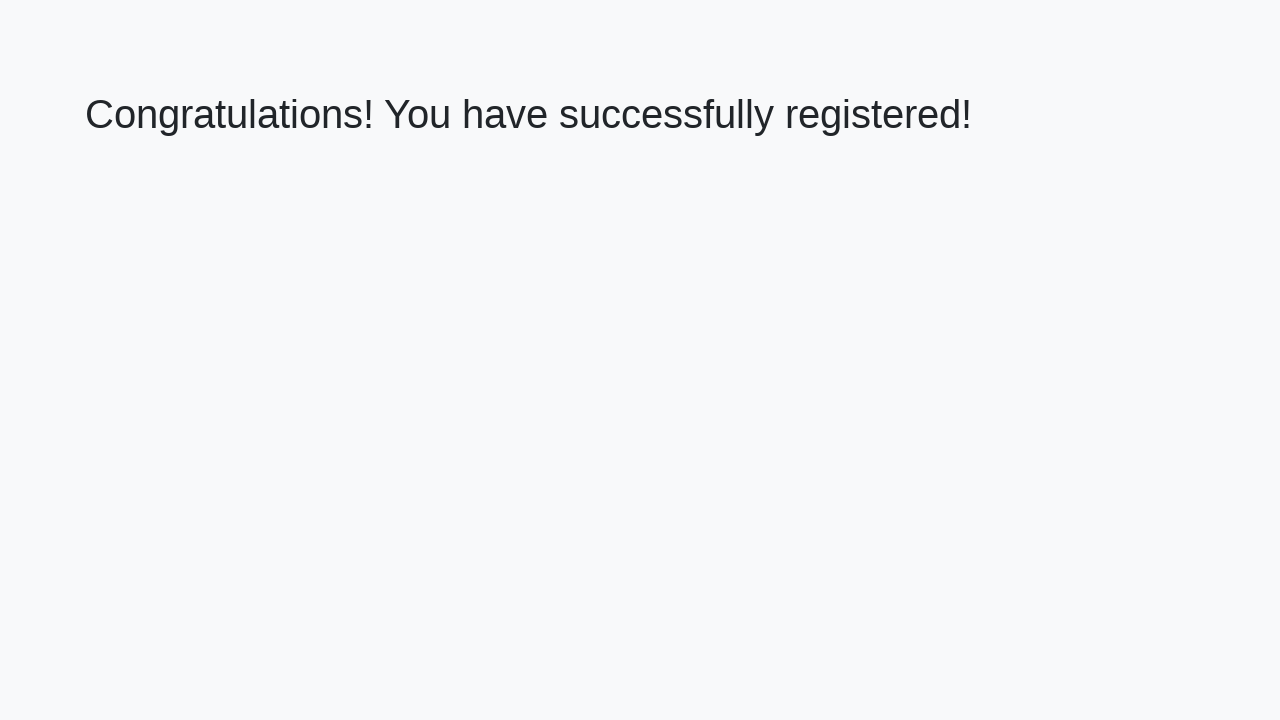

Verified registration success message matches expected text
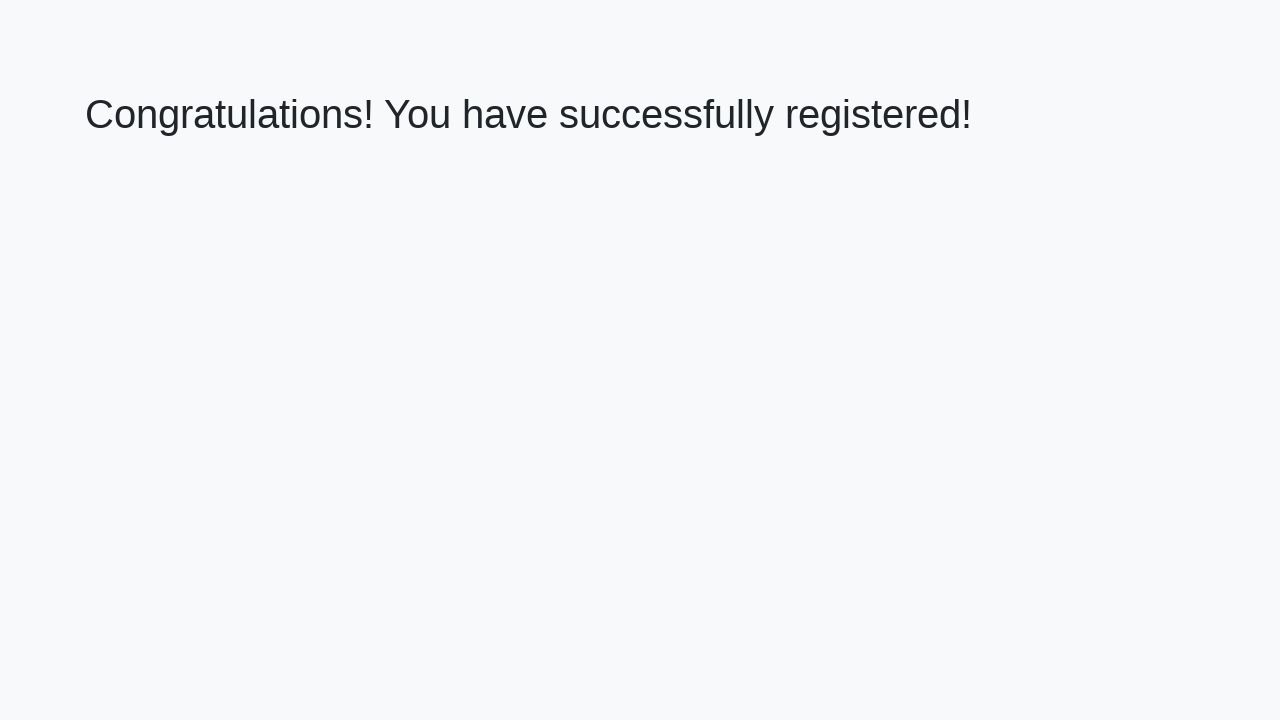

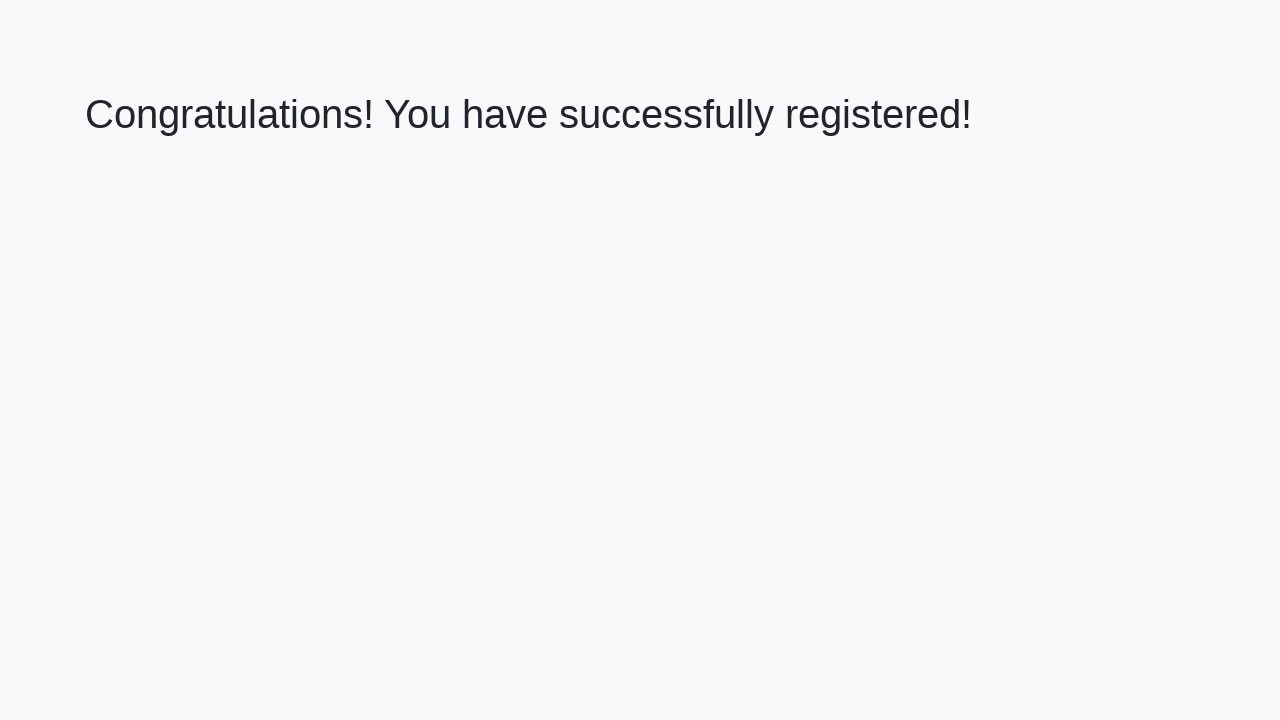